Tests nested frames by navigating to the frames page, clicking nested frames link, and verifying the top-right frame contains "RIGHT" text

Starting URL: https://the-internet.herokuapp.com/

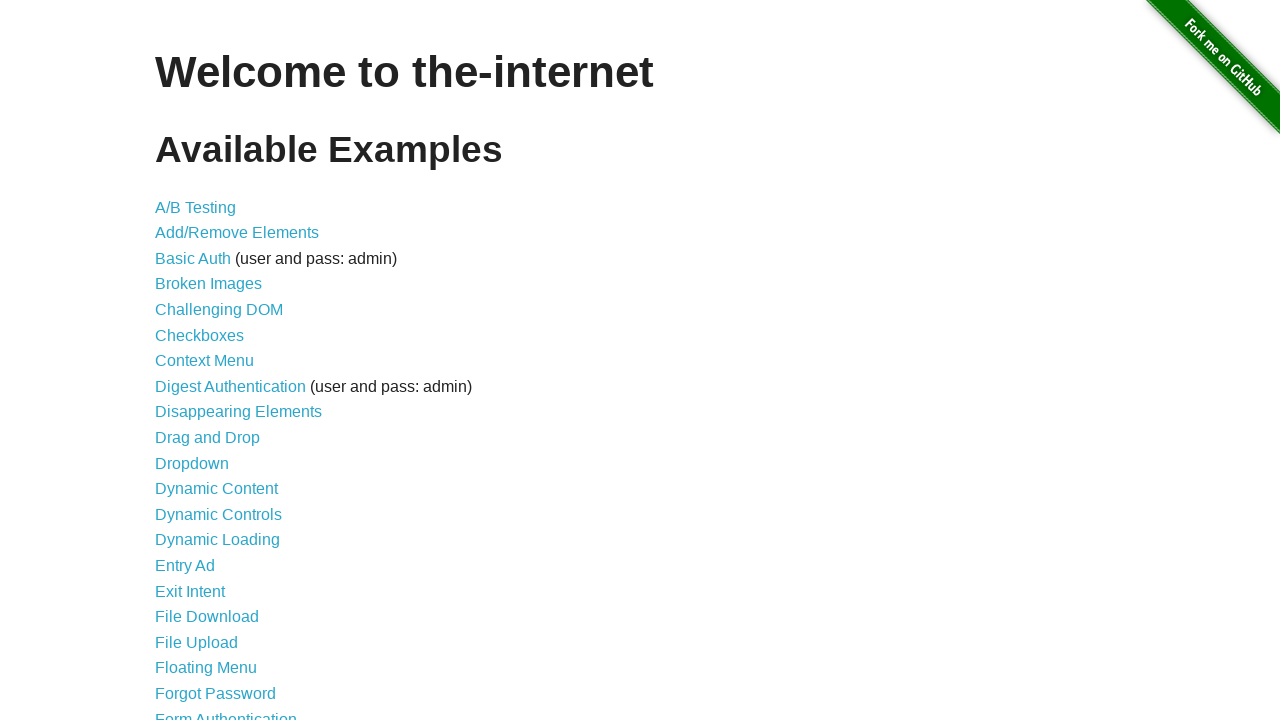

Clicked on Frames link from homepage at (182, 361) on a:text('Frames')
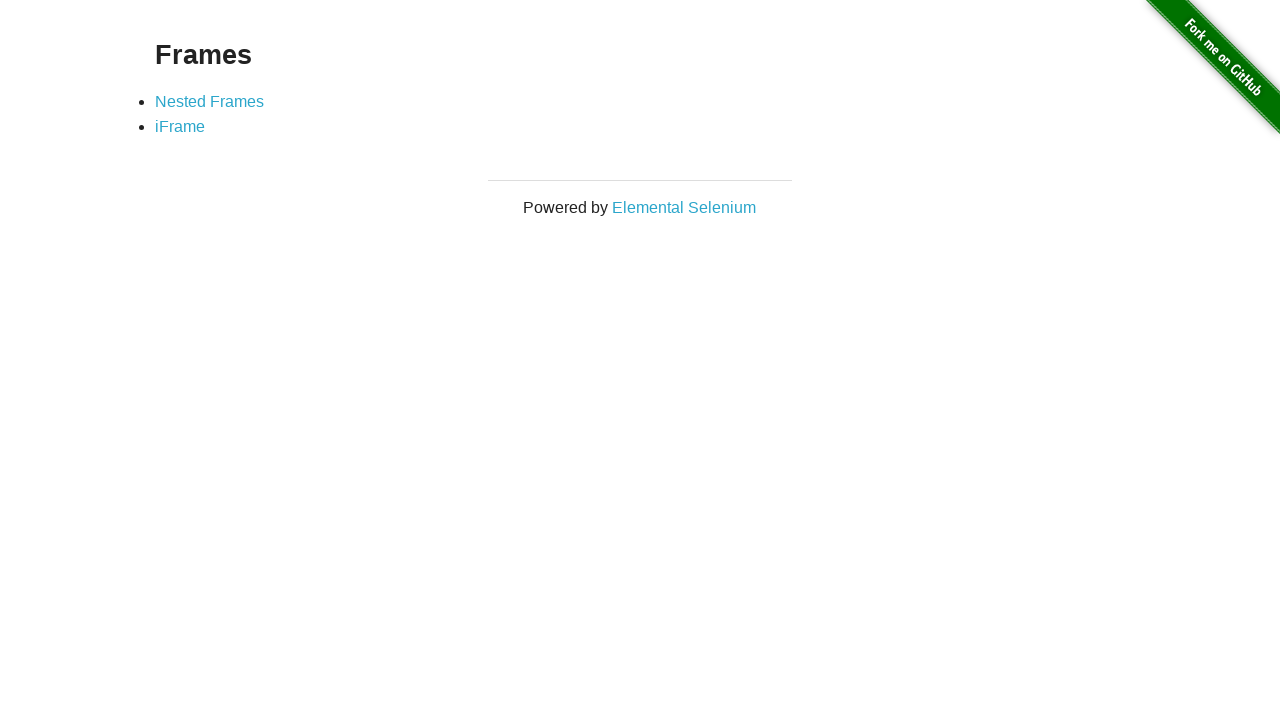

Clicked on Nested Frames link at (210, 101) on a:text('Nested Frames')
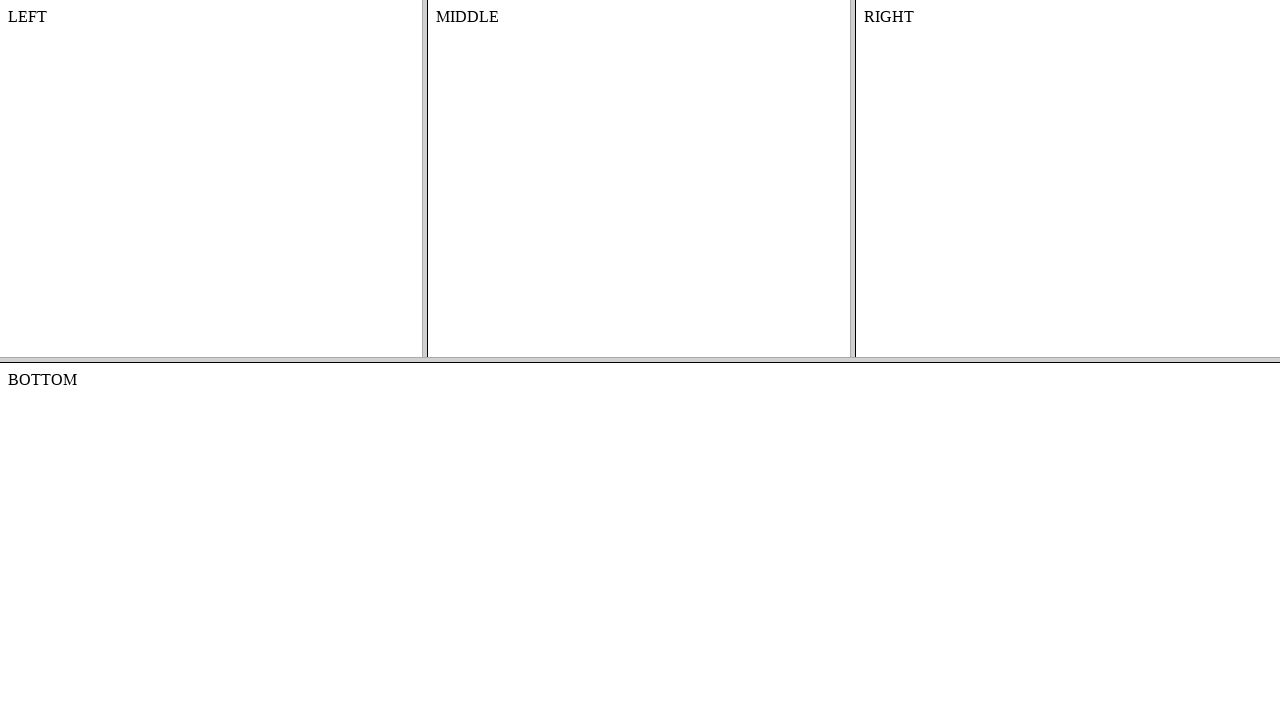

Located top frame
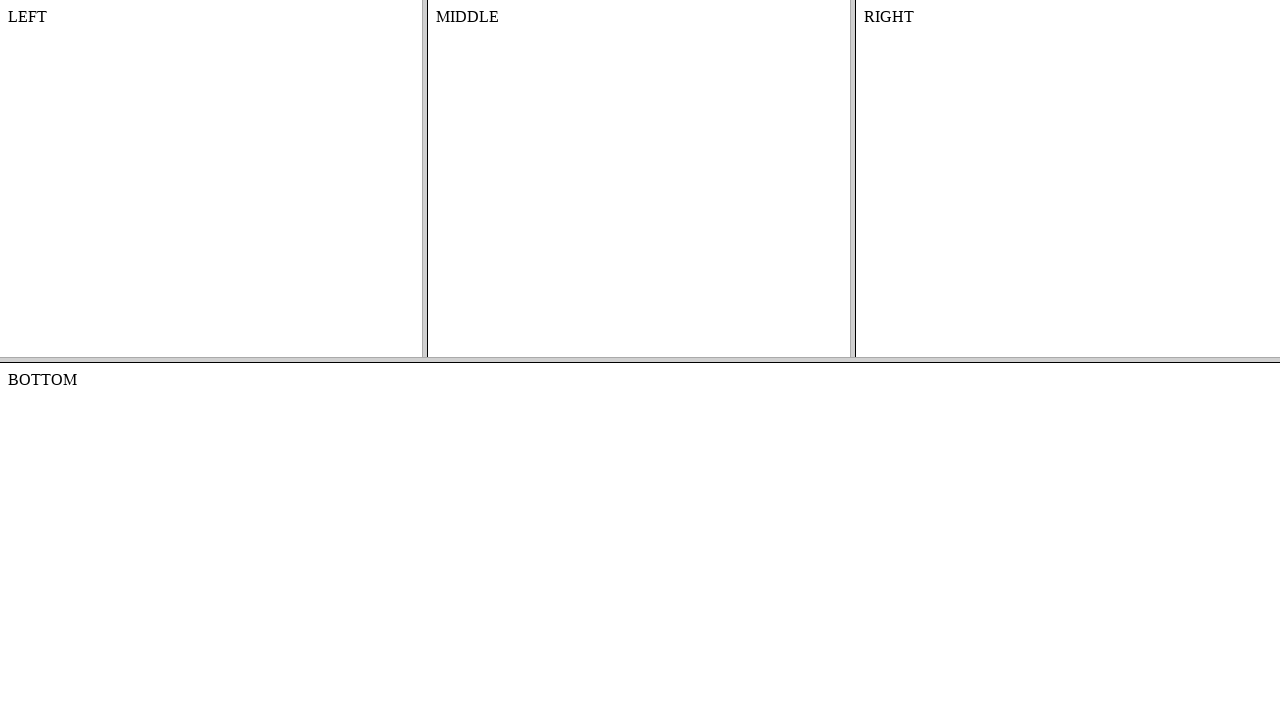

Located right frame nested within top frame
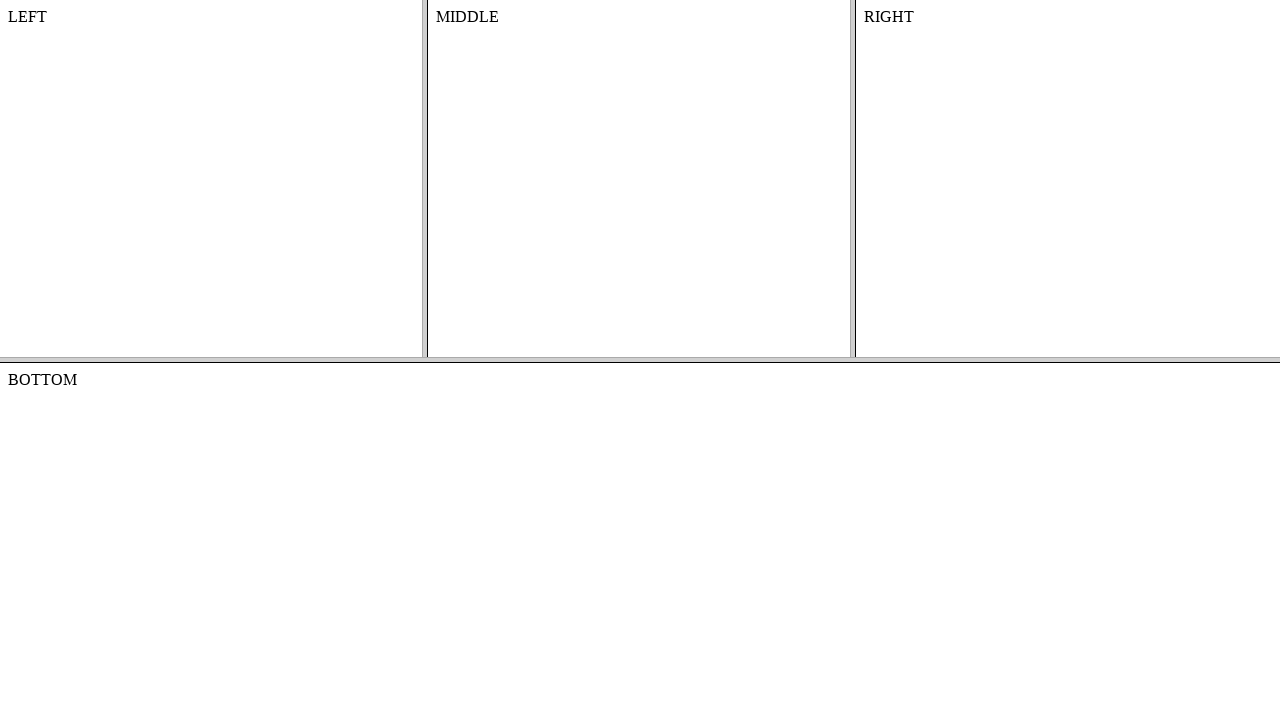

Retrieved text content from right frame body
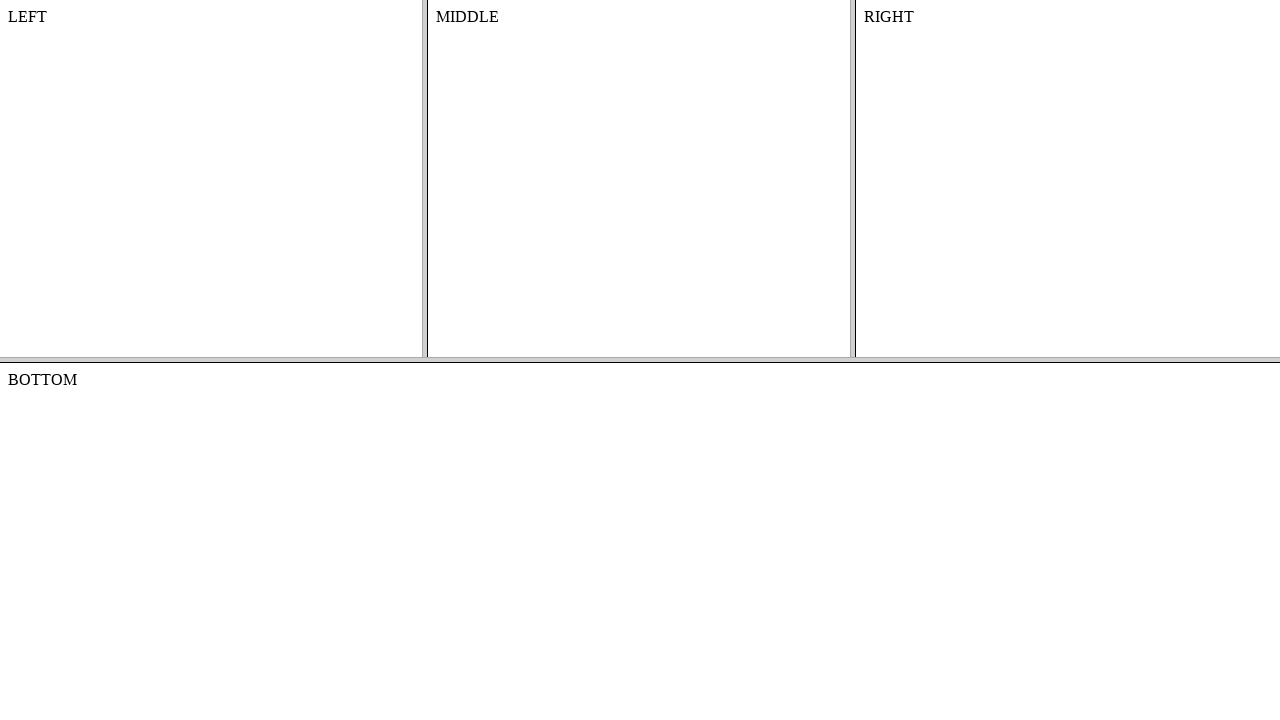

Verified that top-right frame contains 'RIGHT' text
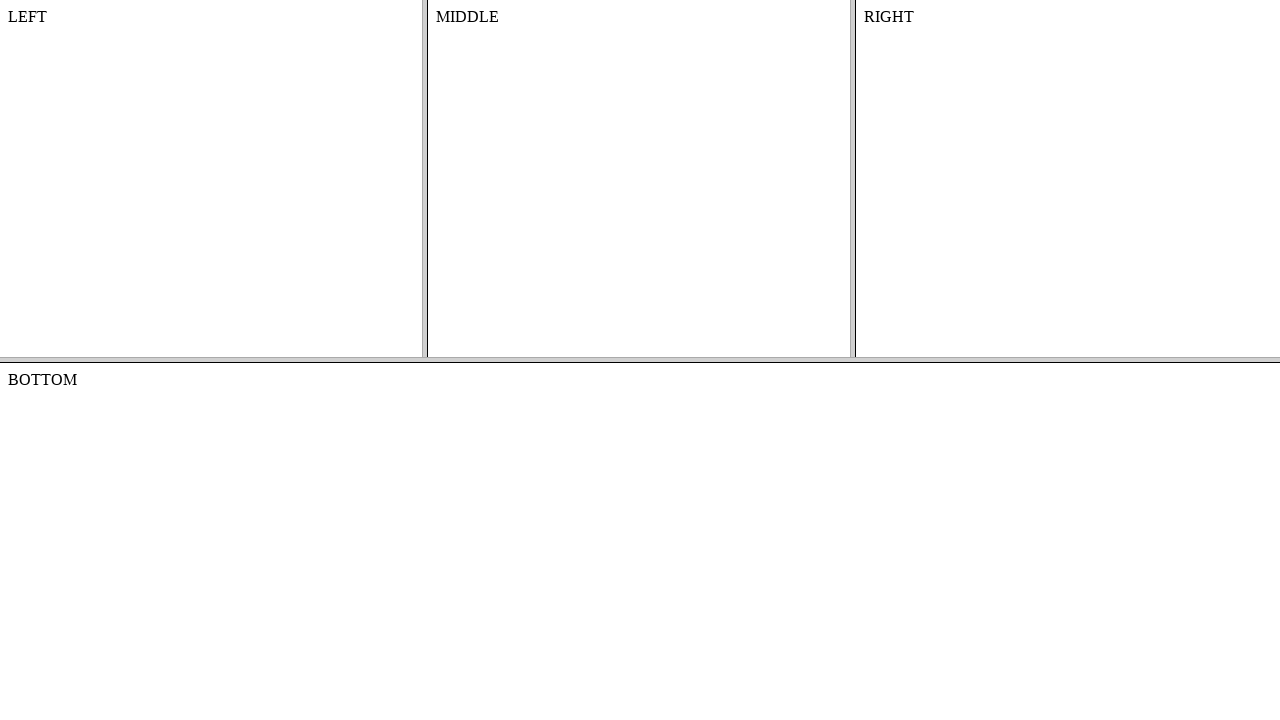

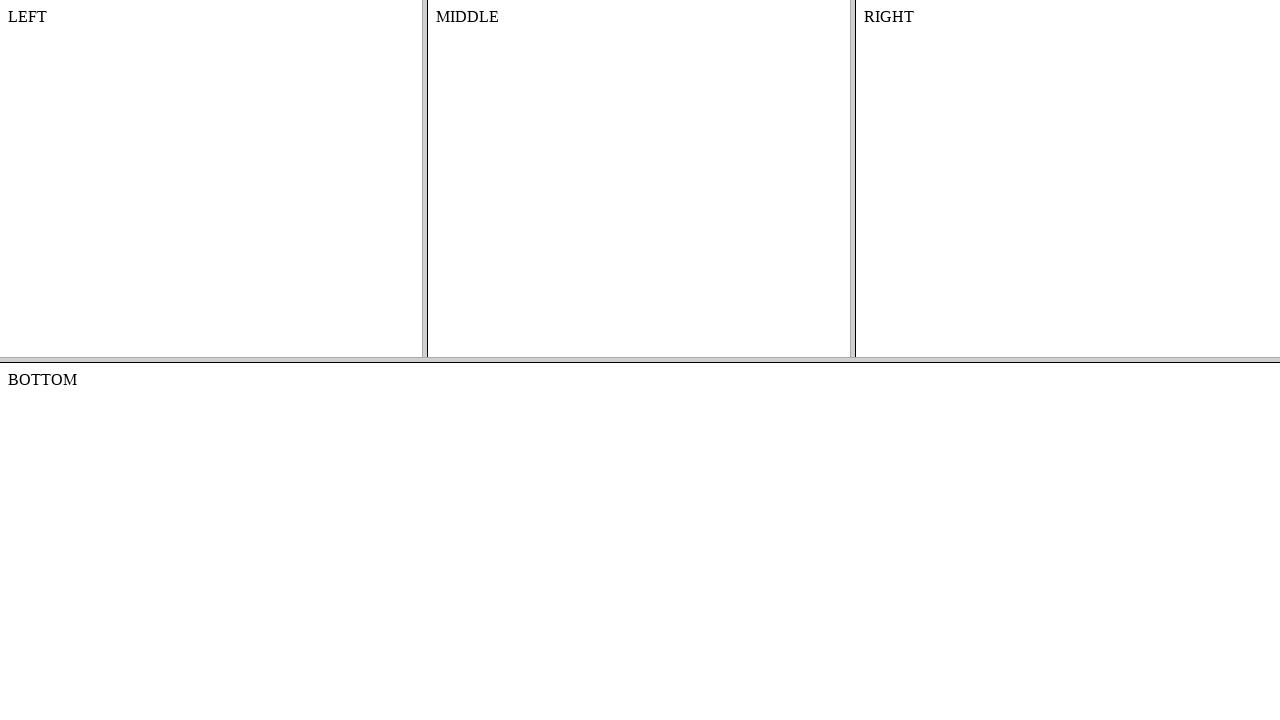